Tests radio button functionality by clicking a radio button and verifying that the corresponding details section becomes visible with the correct text

Starting URL: https://qbek.github.io/selenium-exercises/en/radio_buttons.html

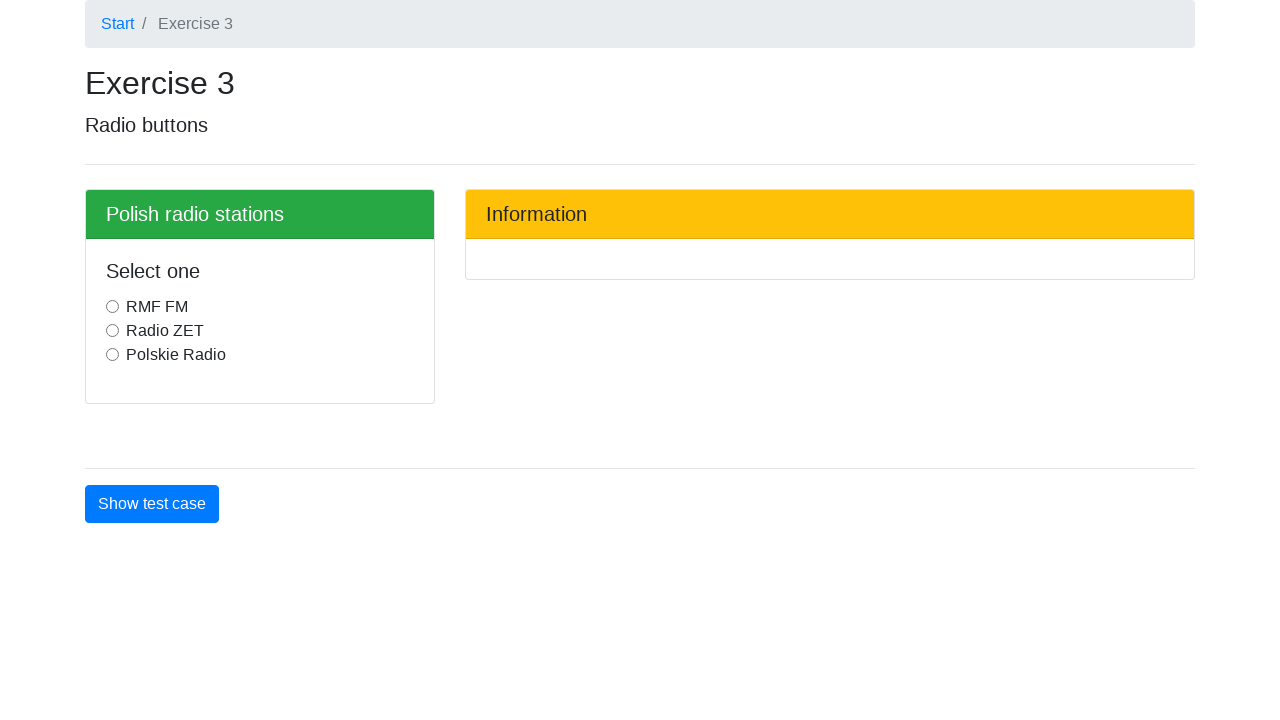

Clicked RMF FM radio button at (112, 307) on input[value='rmffm']
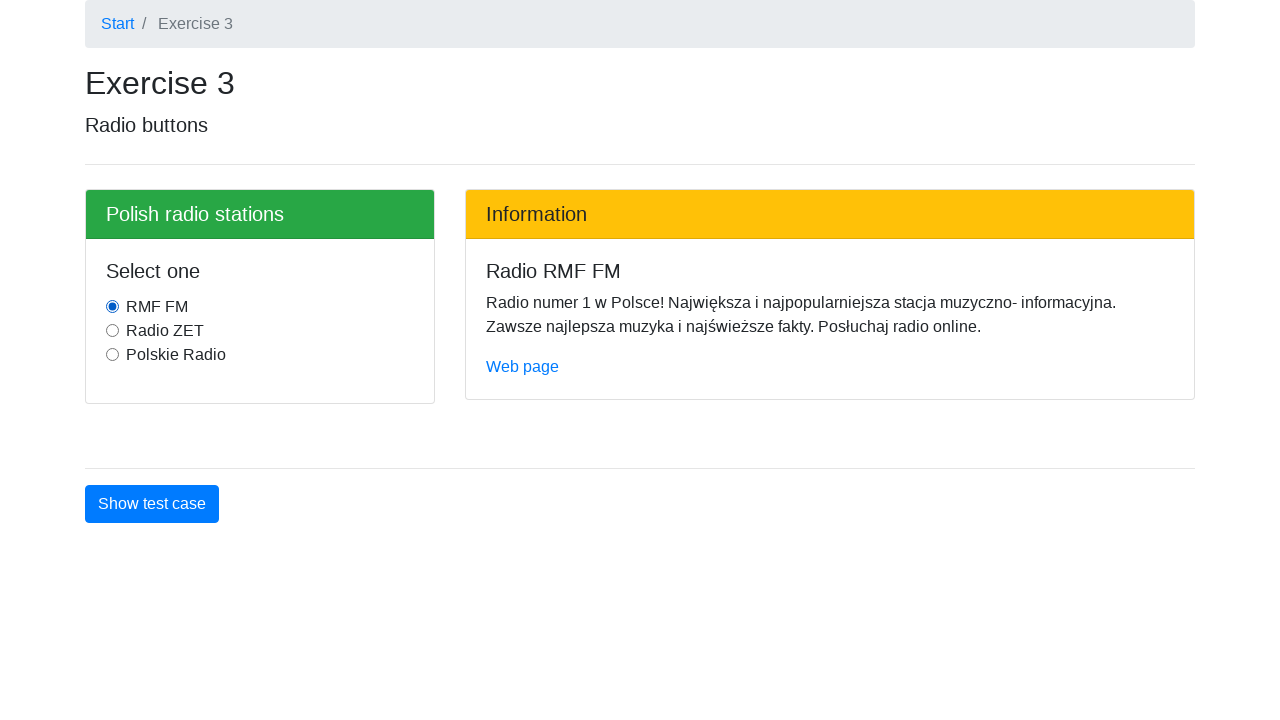

RMF FM details section became visible
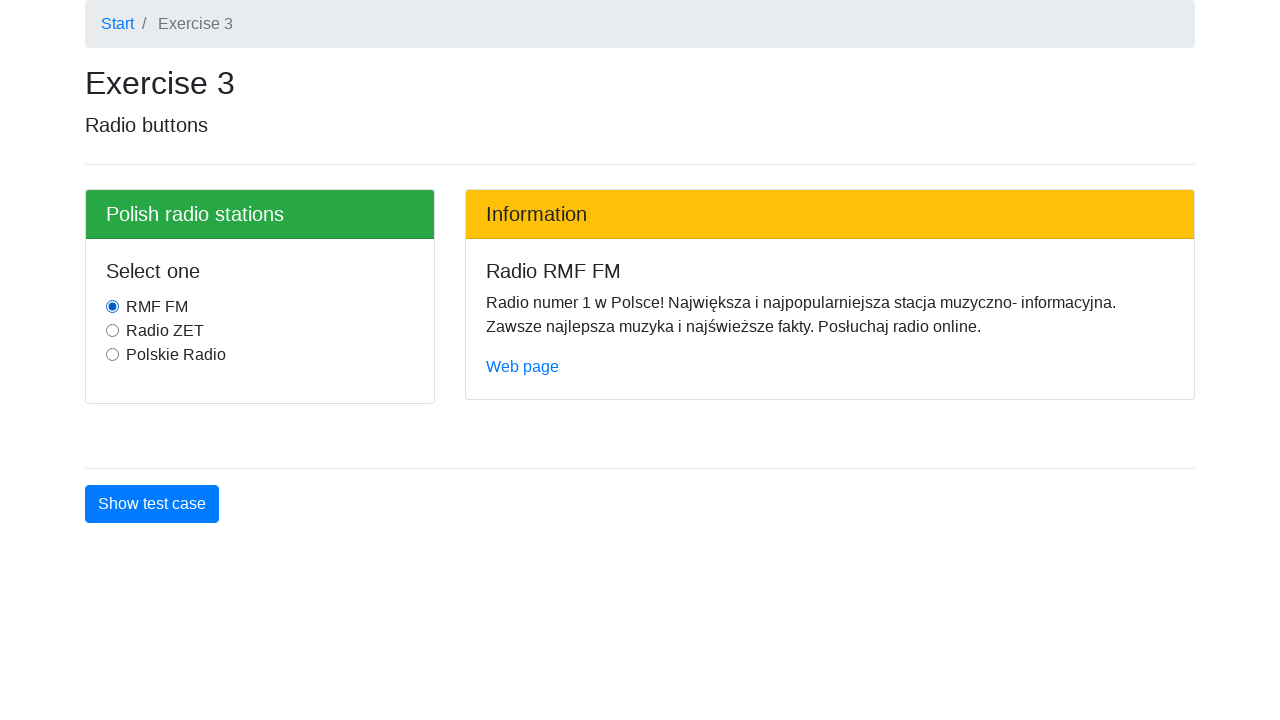

Retrieved heading text from RMF FM details section
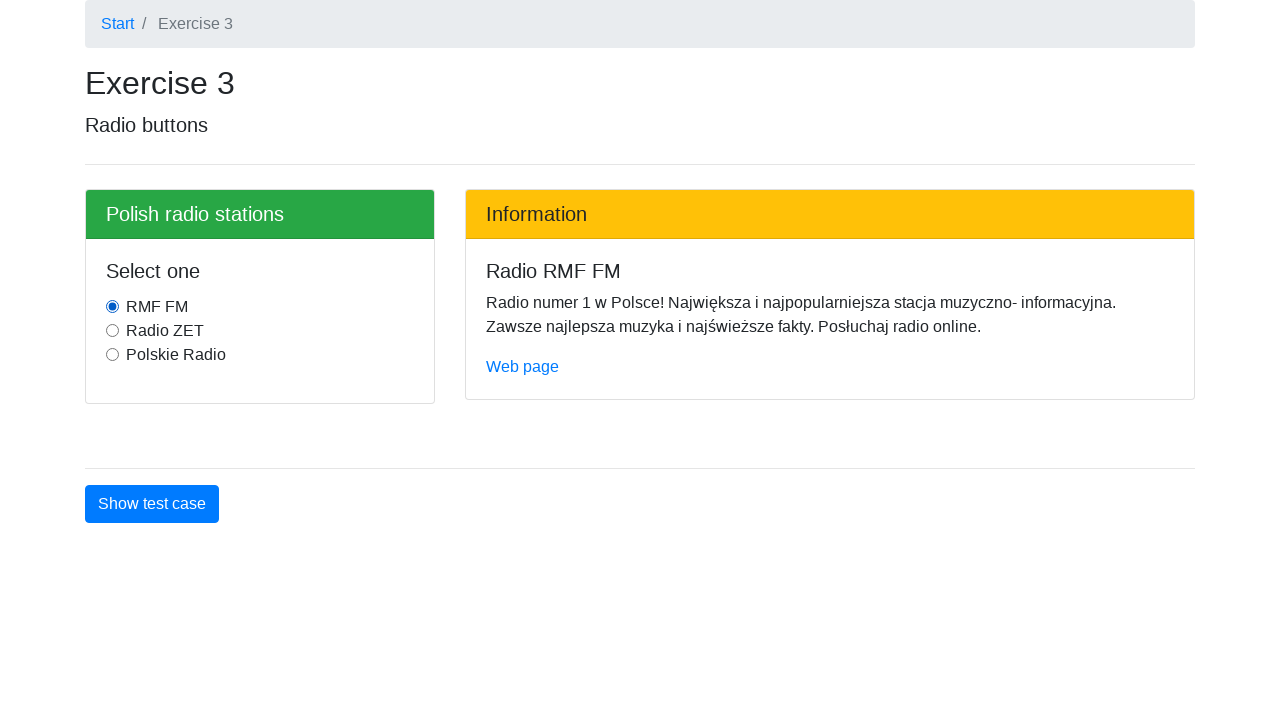

Verified heading text is 'Radio RMF FM'
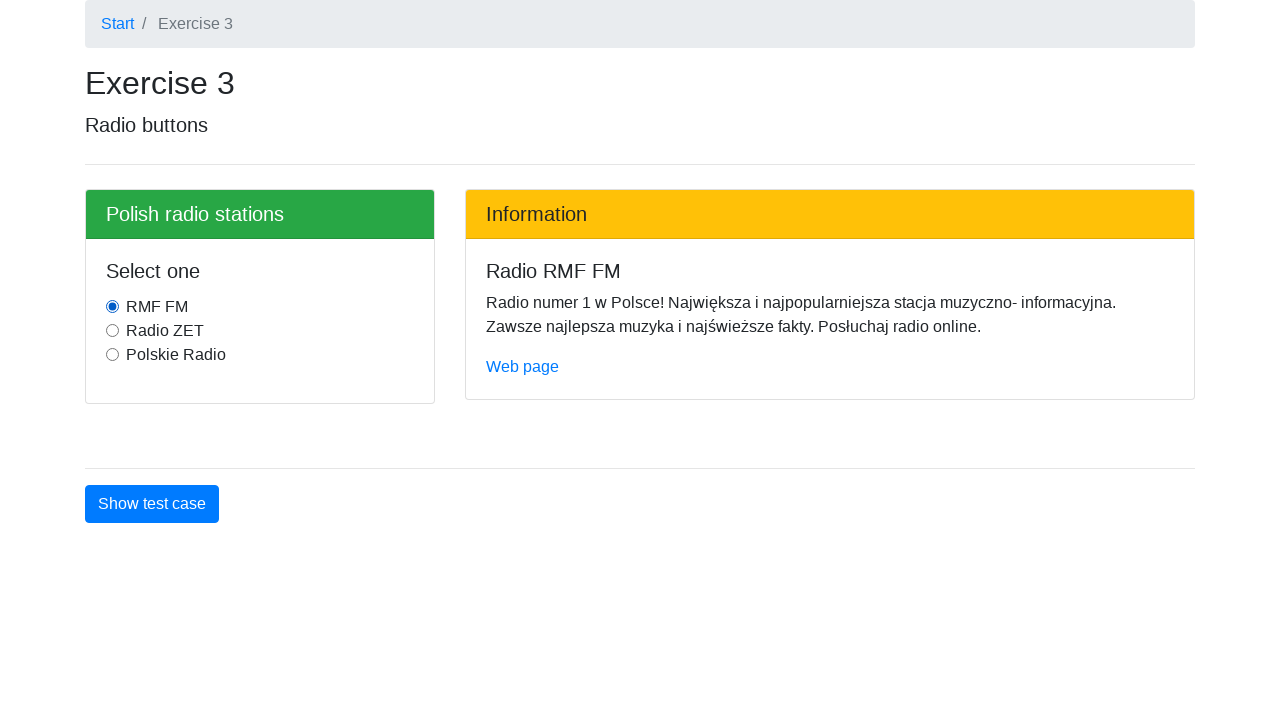

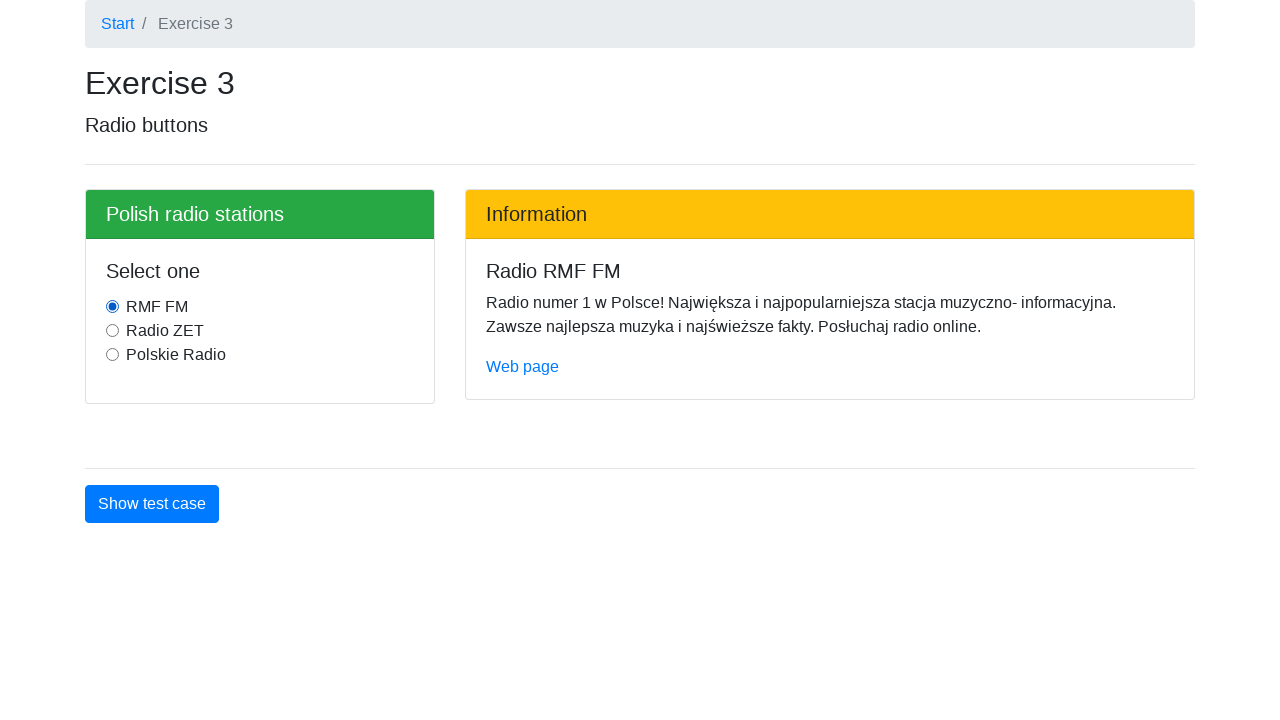